Tests drag and drop functionality by dragging an element from source to target within an iframe on jQuery UI demo page

Starting URL: https://jqueryui.com/droppable/

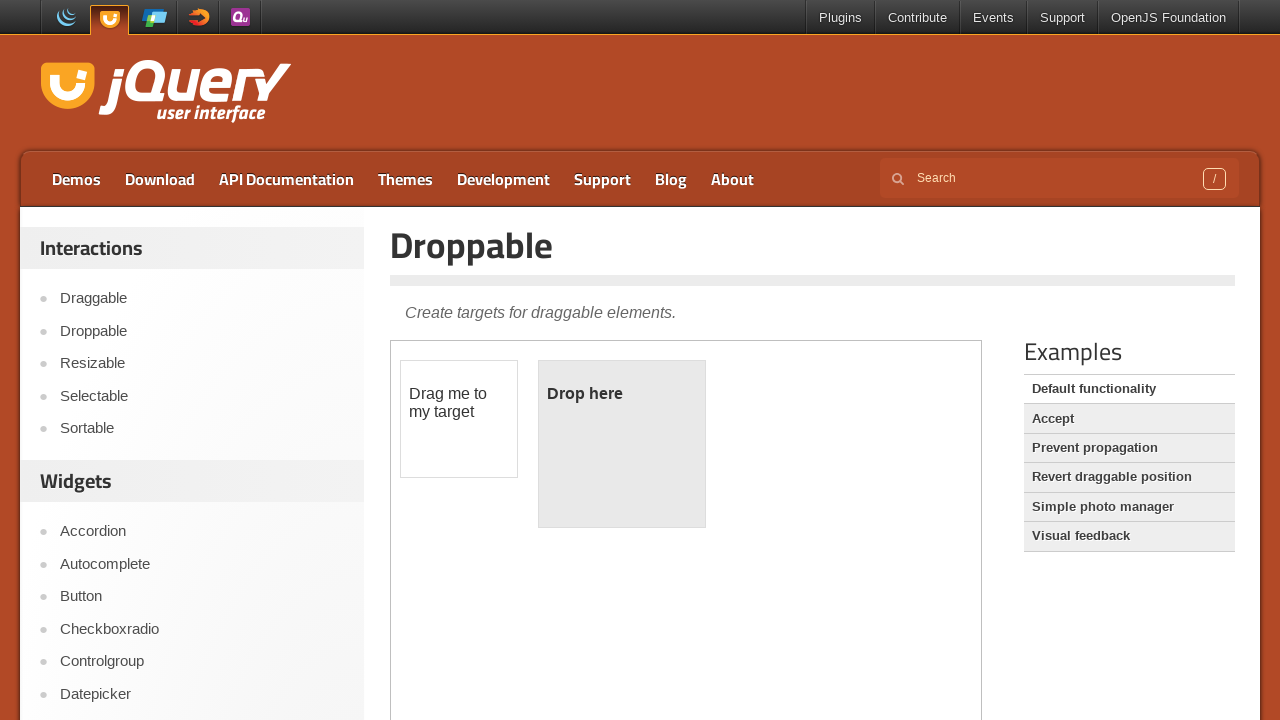

Located the demo iframe
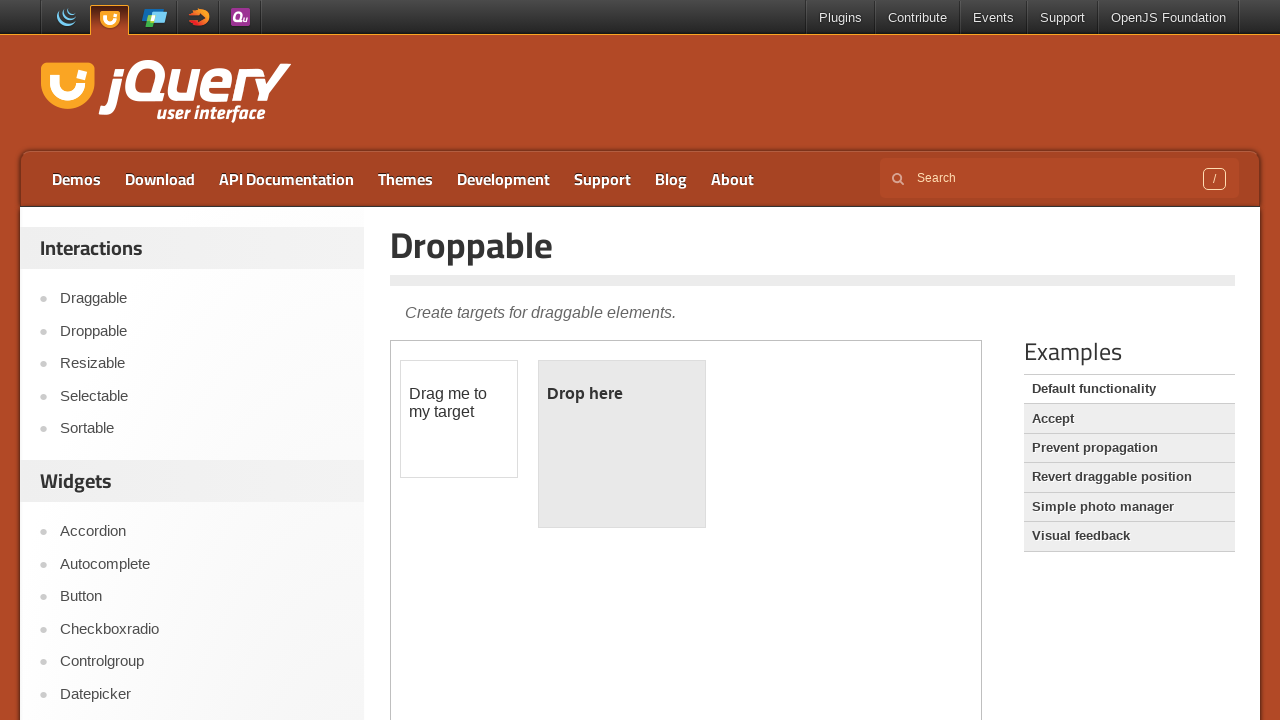

Located the draggable element within the iframe
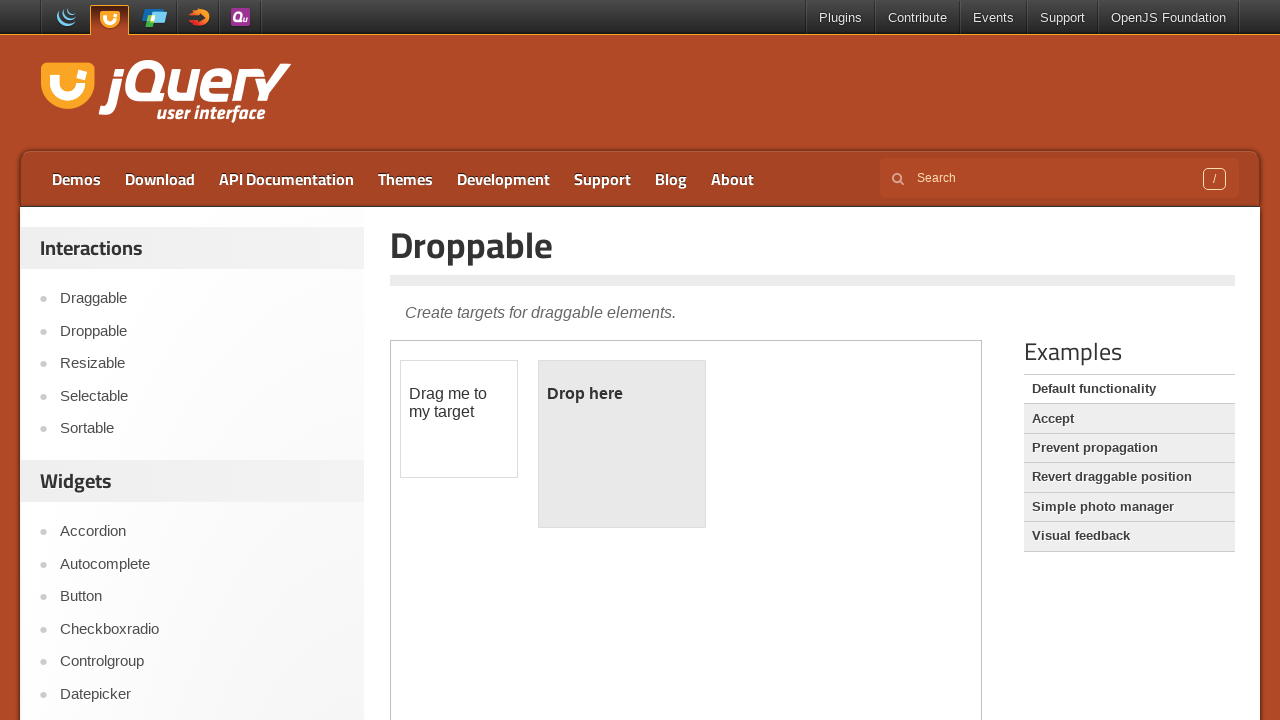

Located the droppable target element within the iframe
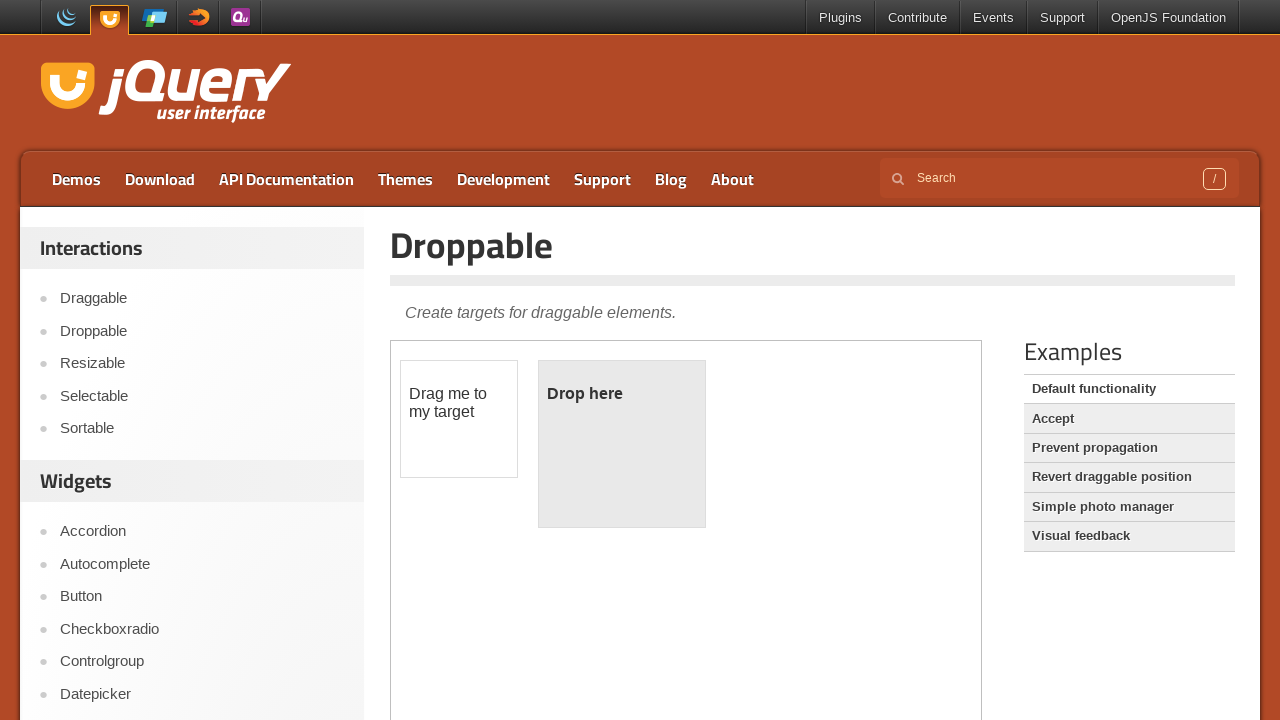

Dragged the draggable element to the droppable target at (622, 444)
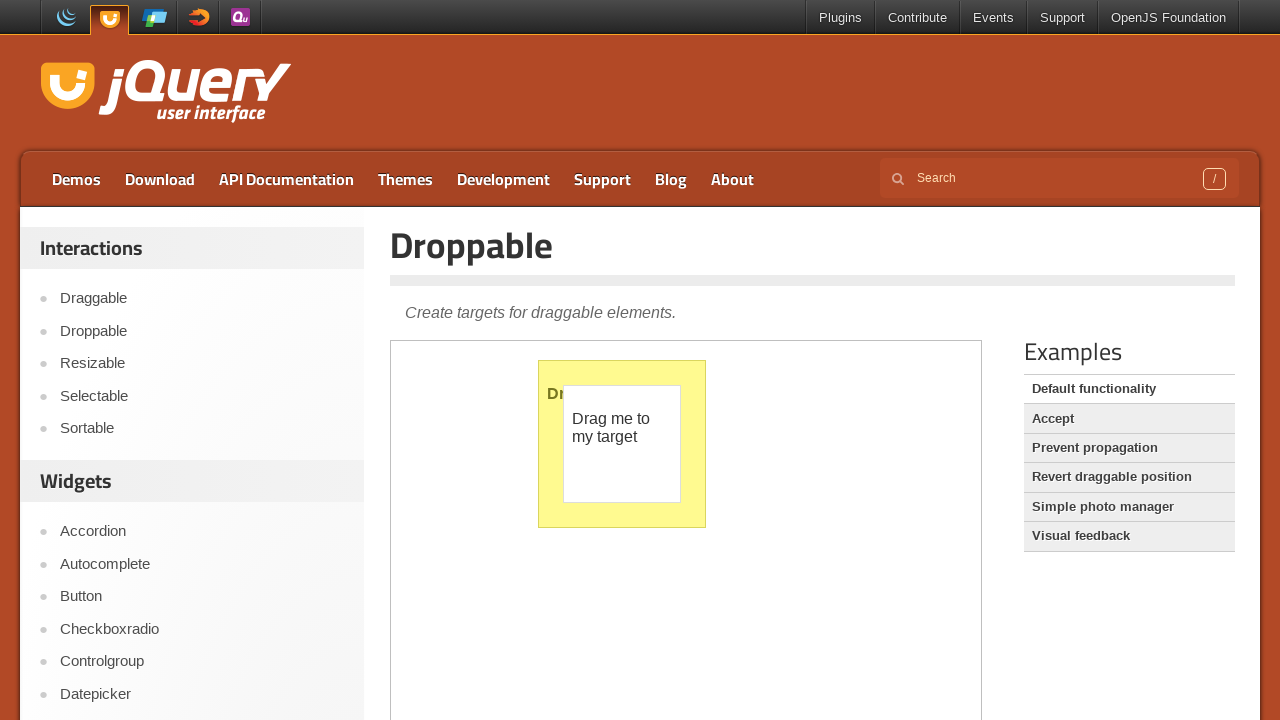

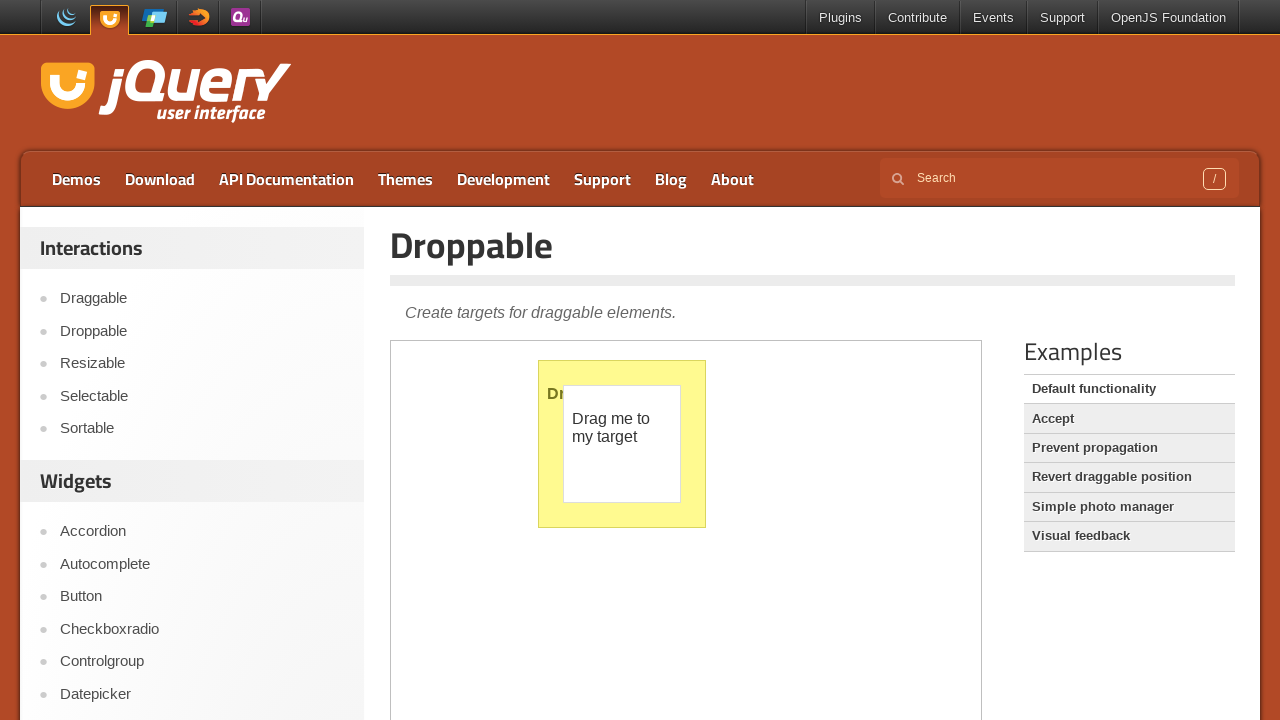